Tests drag and drop by offset functionality using target element coordinates

Starting URL: https://crossbrowsertesting.github.io/drag-and-drop

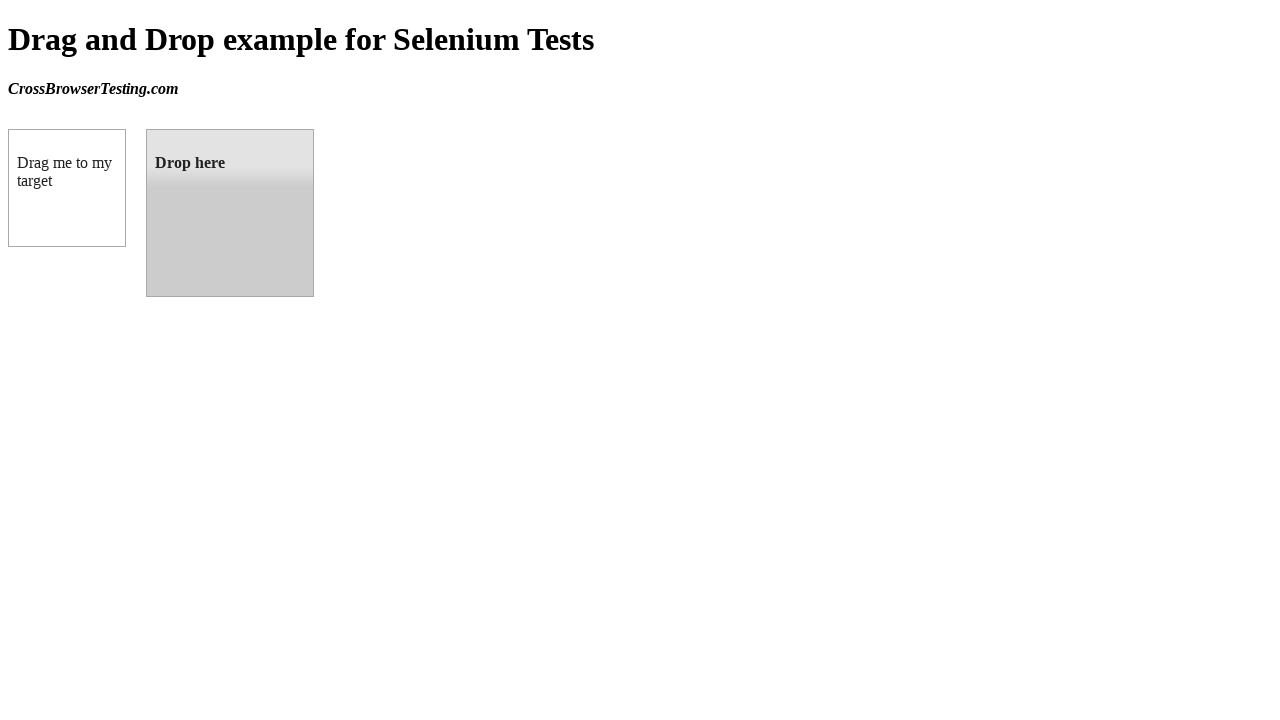

Located source element (draggable box A)
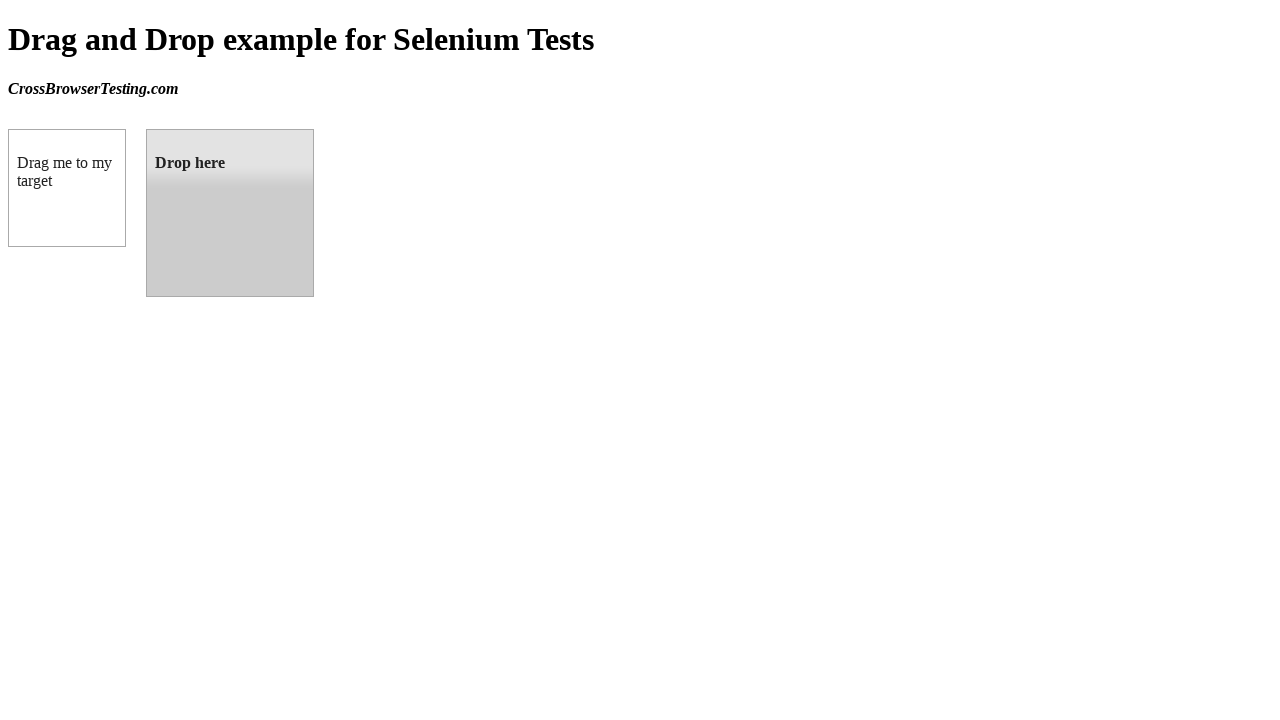

Located target element (droppable box B)
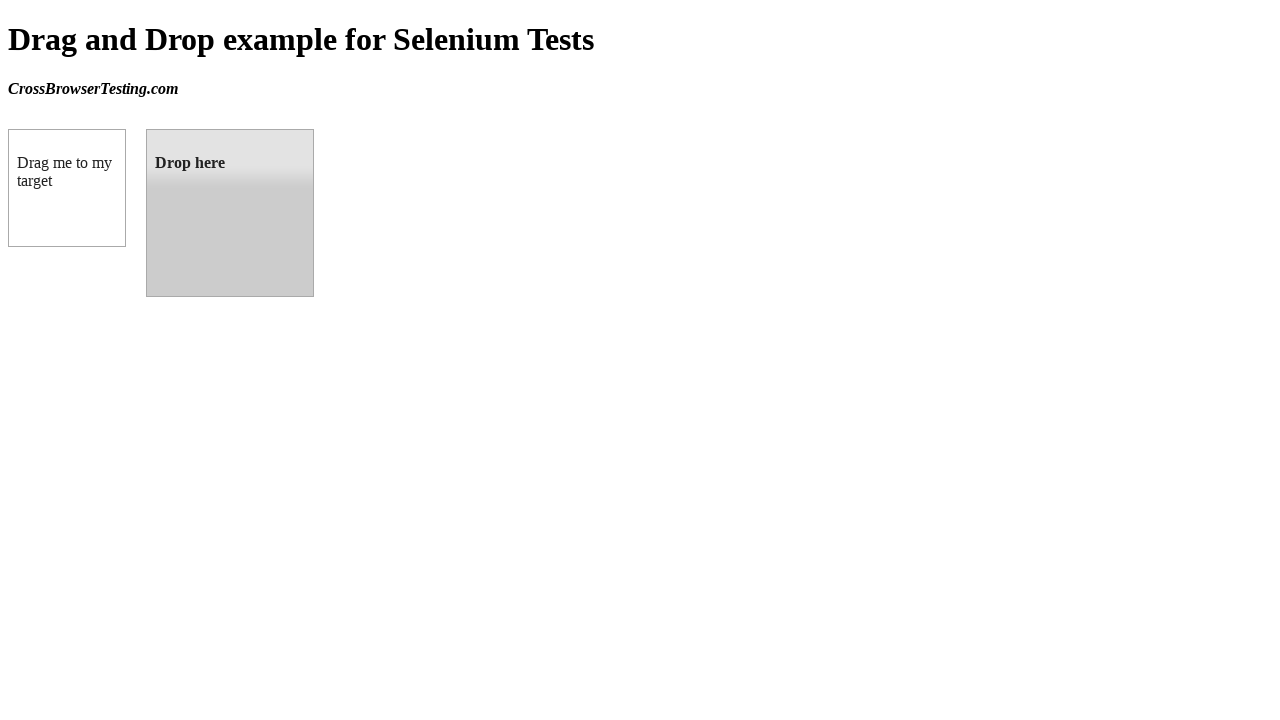

Retrieved bounding box coordinates of target element
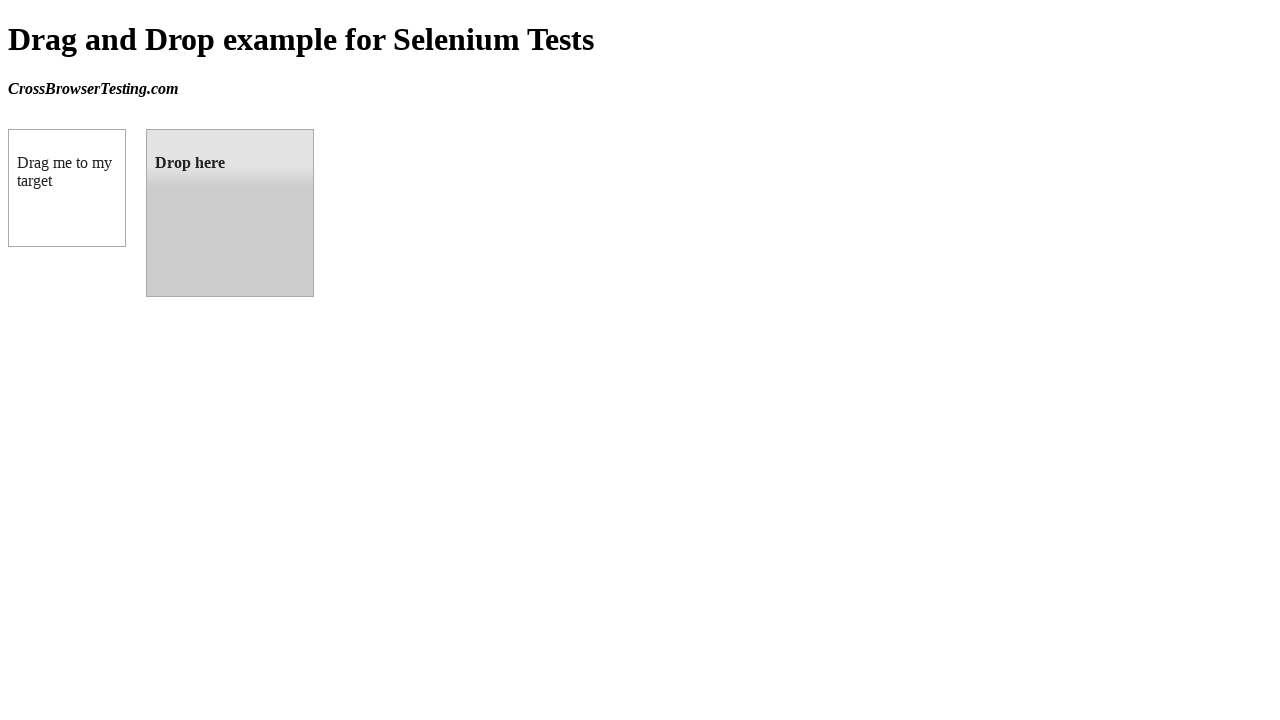

Dragged source element (box A) to target element (box B) at (230, 213)
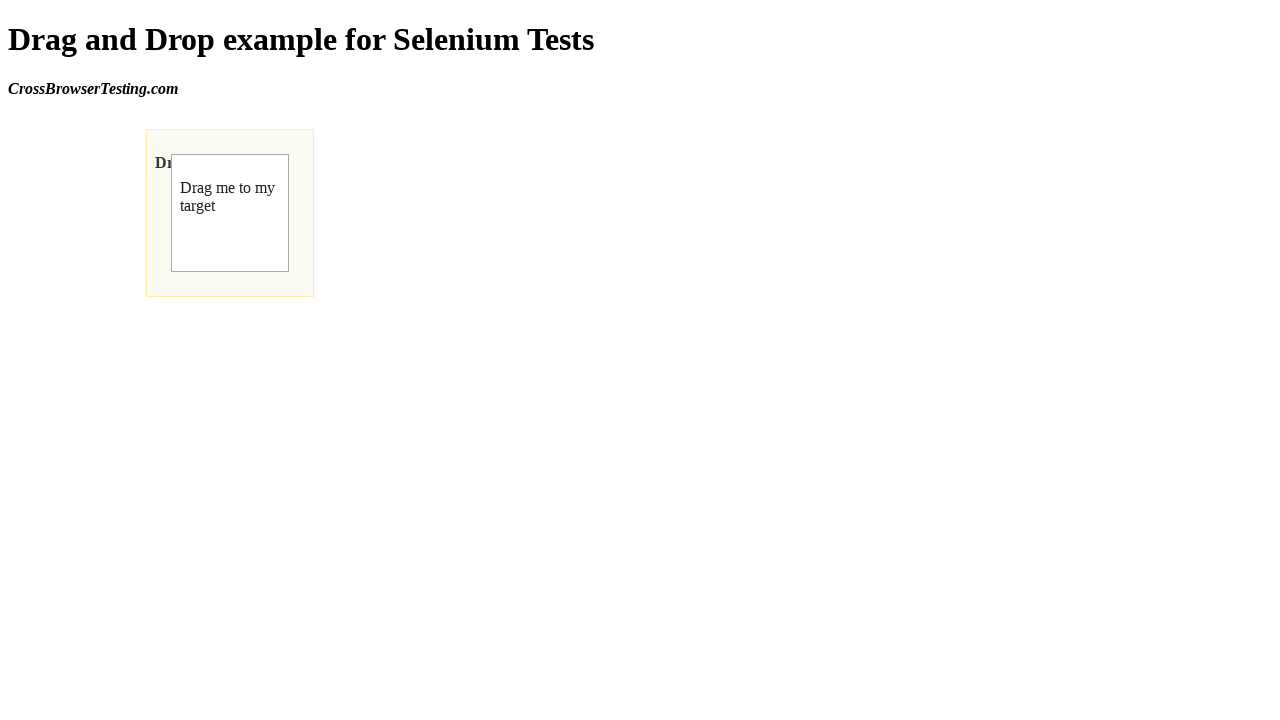

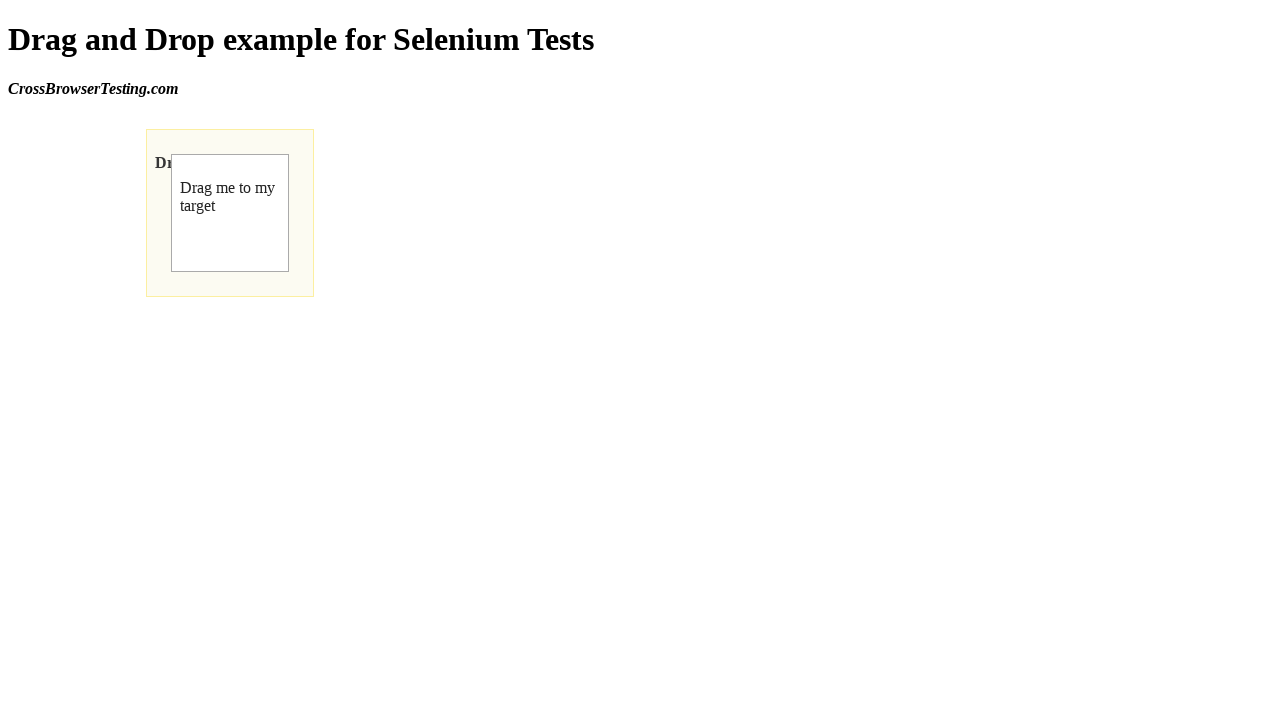